Tests radio button functionality by iterating through all sport radio buttons, clicking each one, and then specifically selecting and verifying the hockey option

Starting URL: https://practice.cydeo.com/radio_buttons

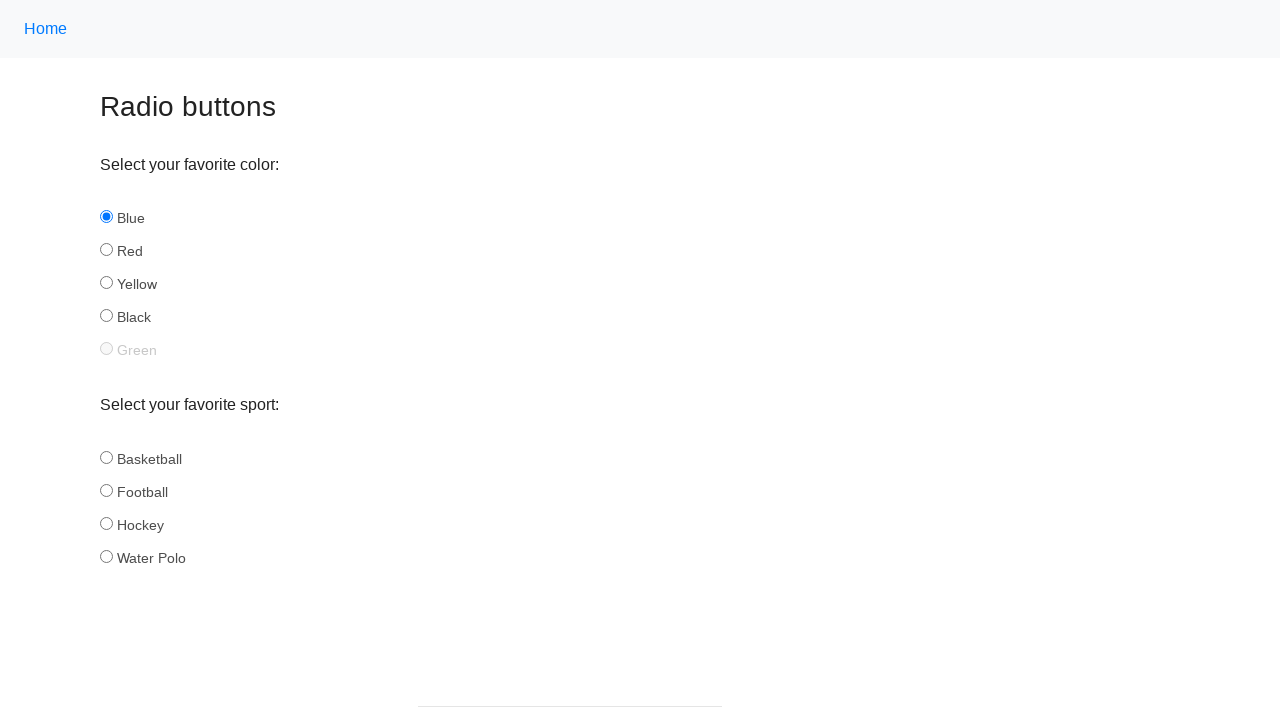

Navigated to radio buttons practice page
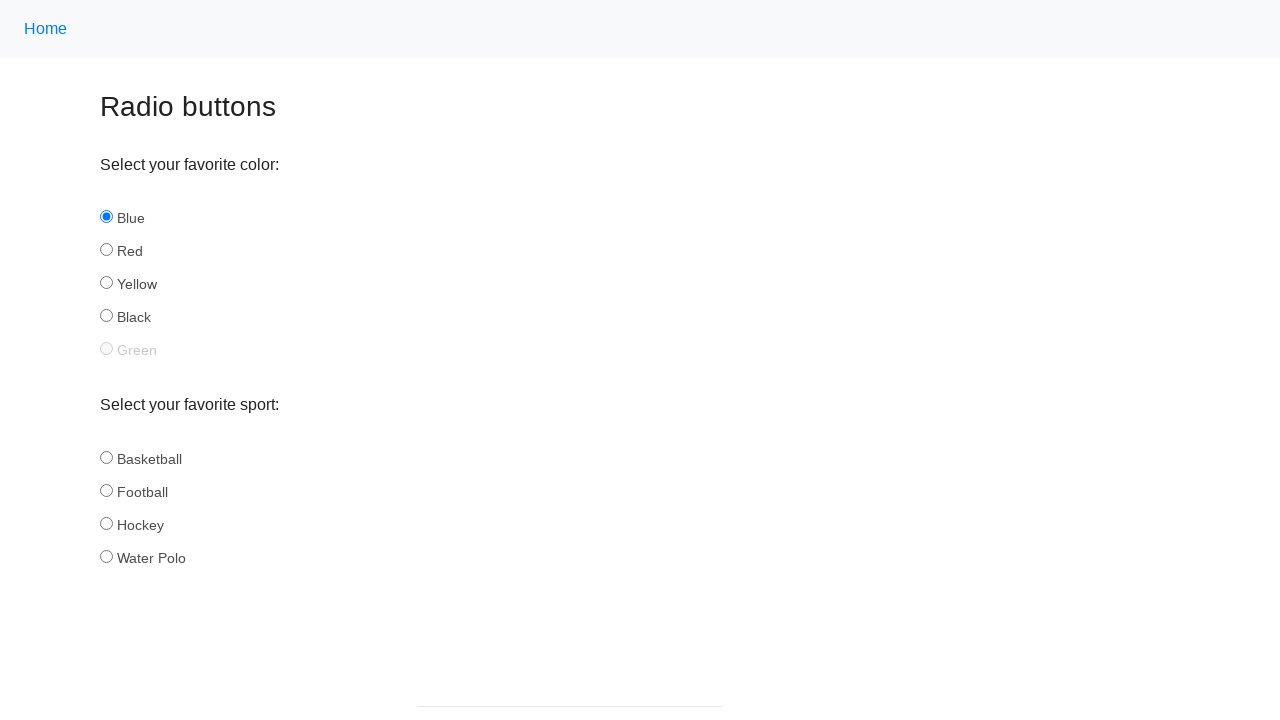

Located all sport radio buttons
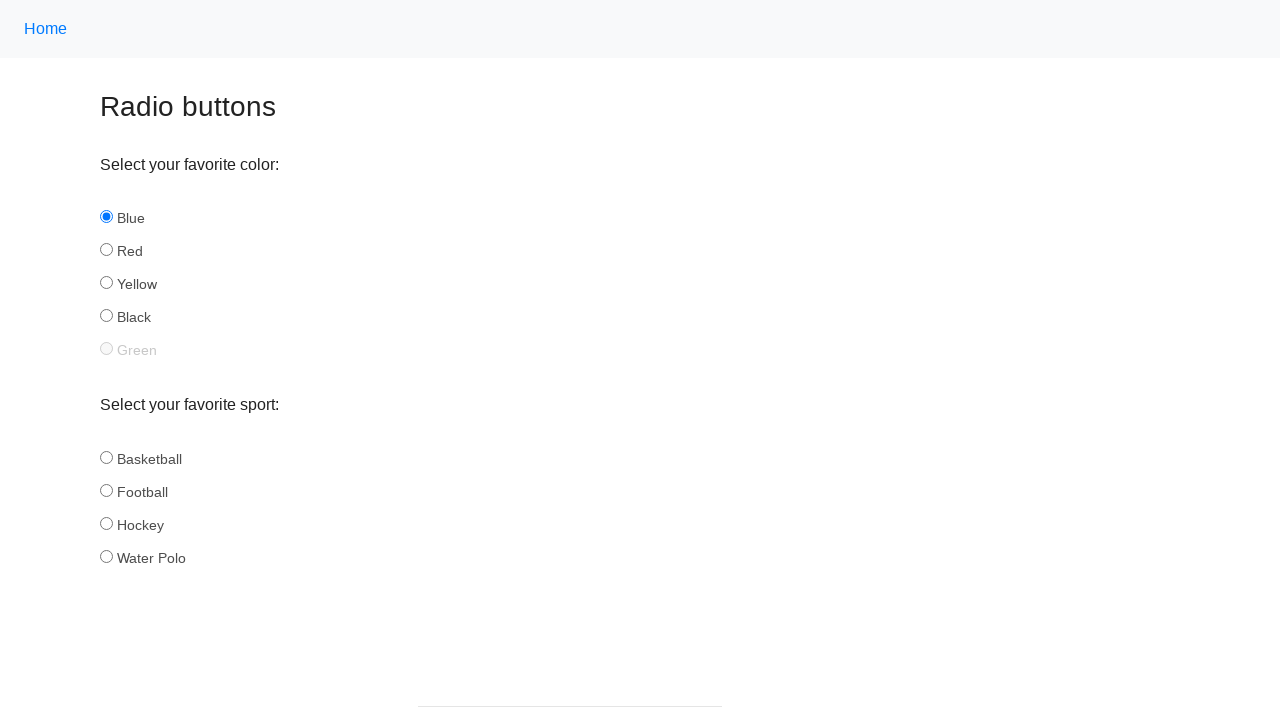

Clicked a sport radio button in the iteration at (106, 457) on input[name='sport'] >> nth=0
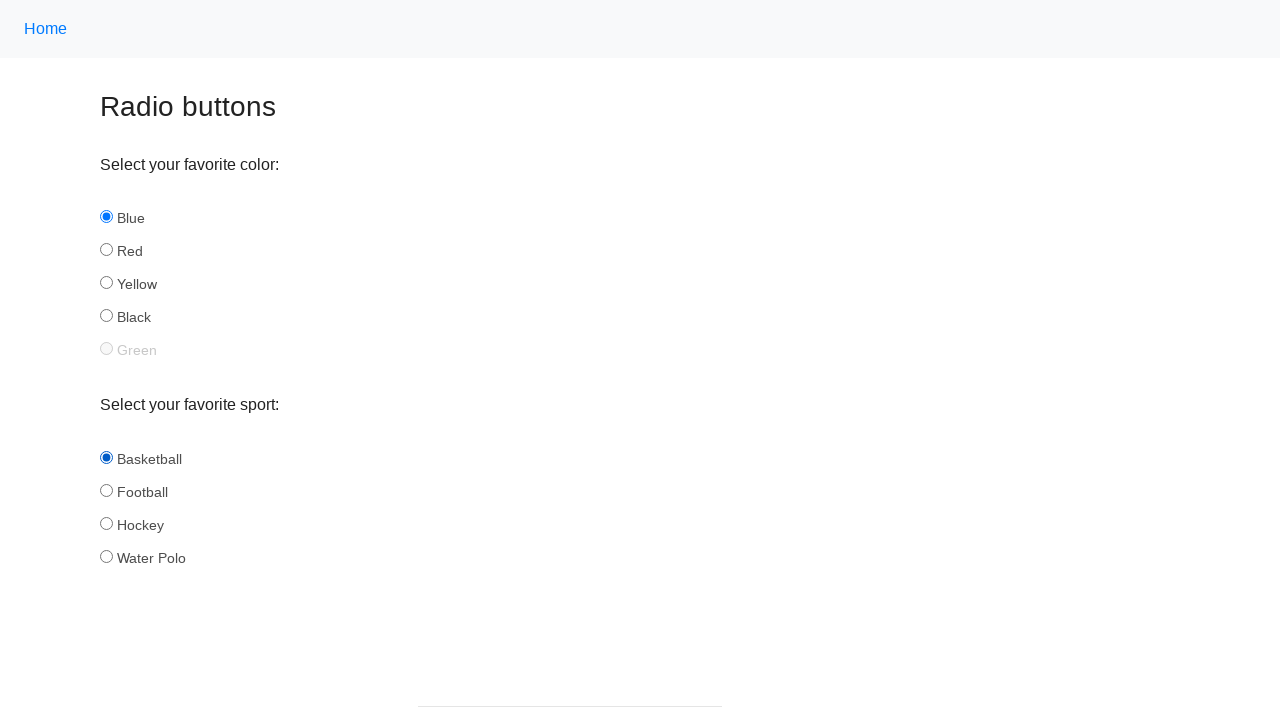

Clicked a sport radio button in the iteration at (106, 490) on input[name='sport'] >> nth=1
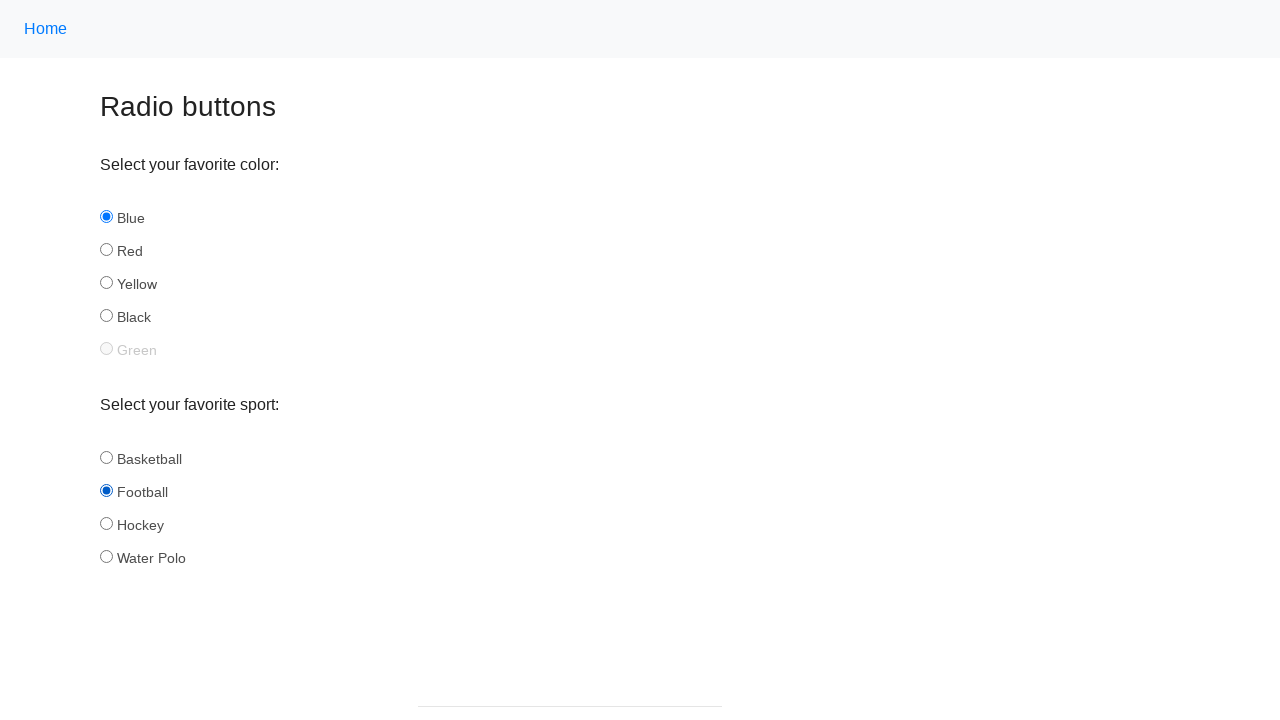

Clicked a sport radio button in the iteration at (106, 523) on input[name='sport'] >> nth=2
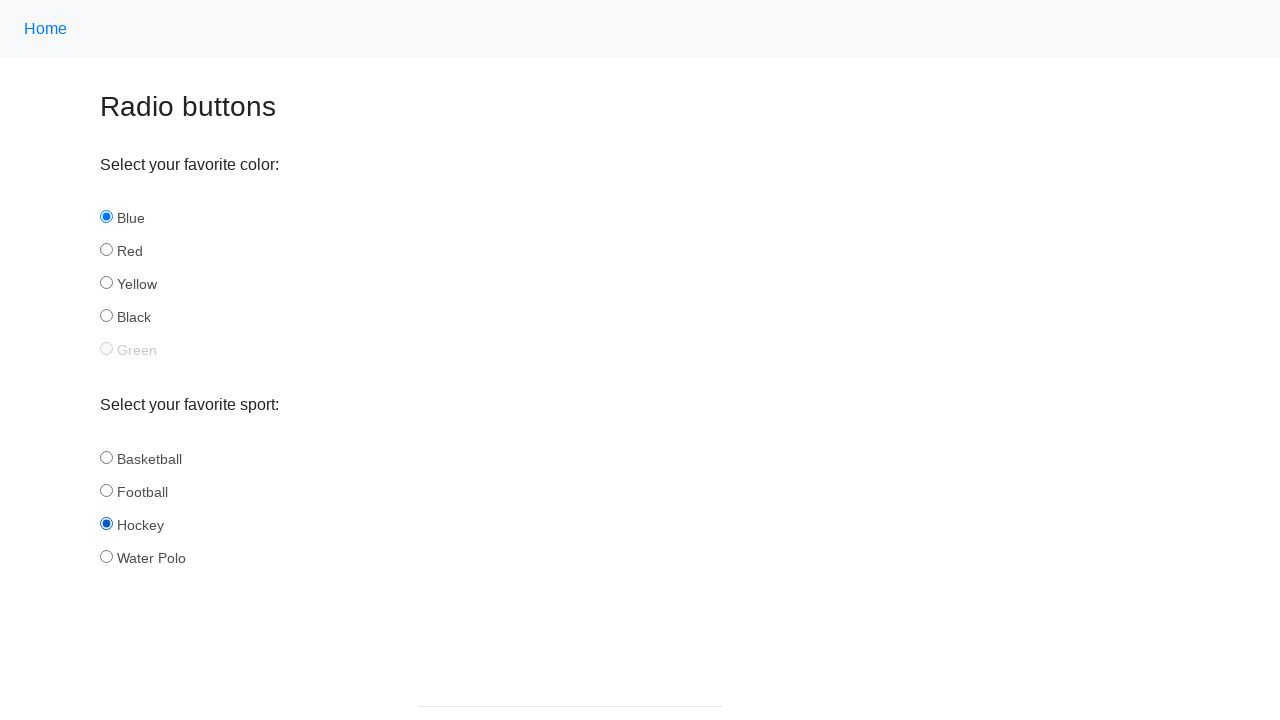

Clicked a sport radio button in the iteration at (106, 556) on input[name='sport'] >> nth=3
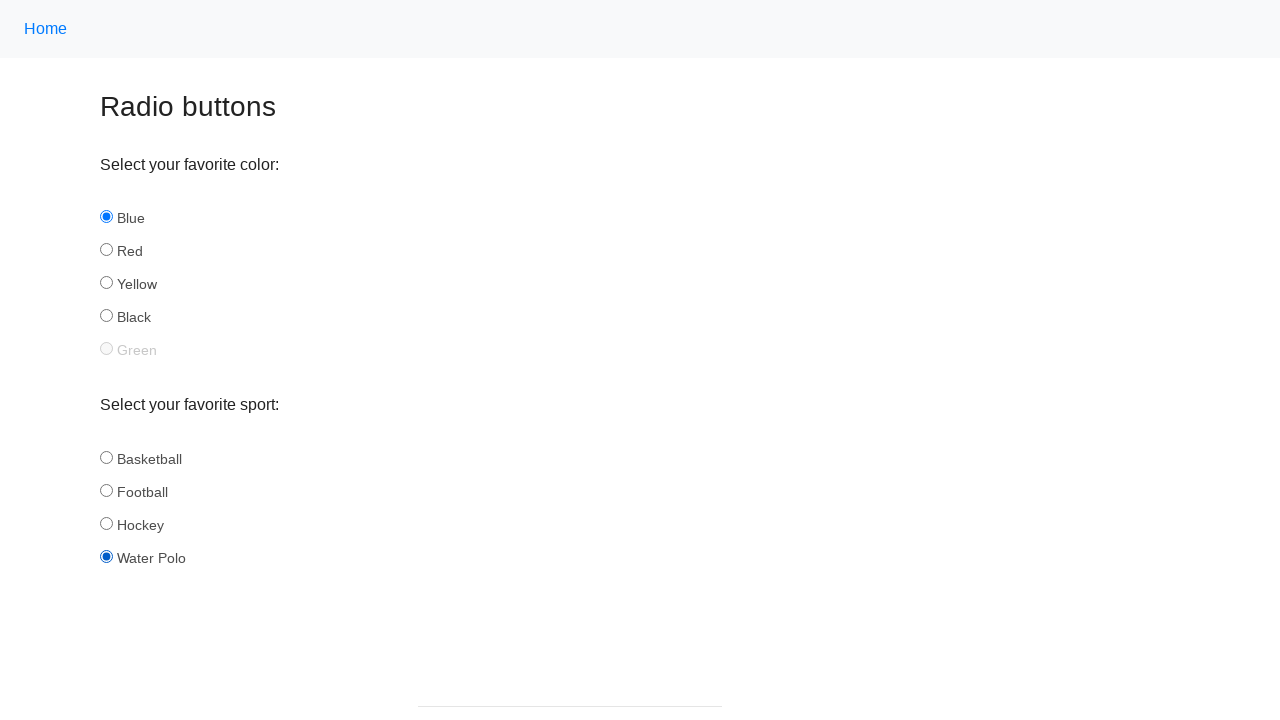

Located the hockey radio button
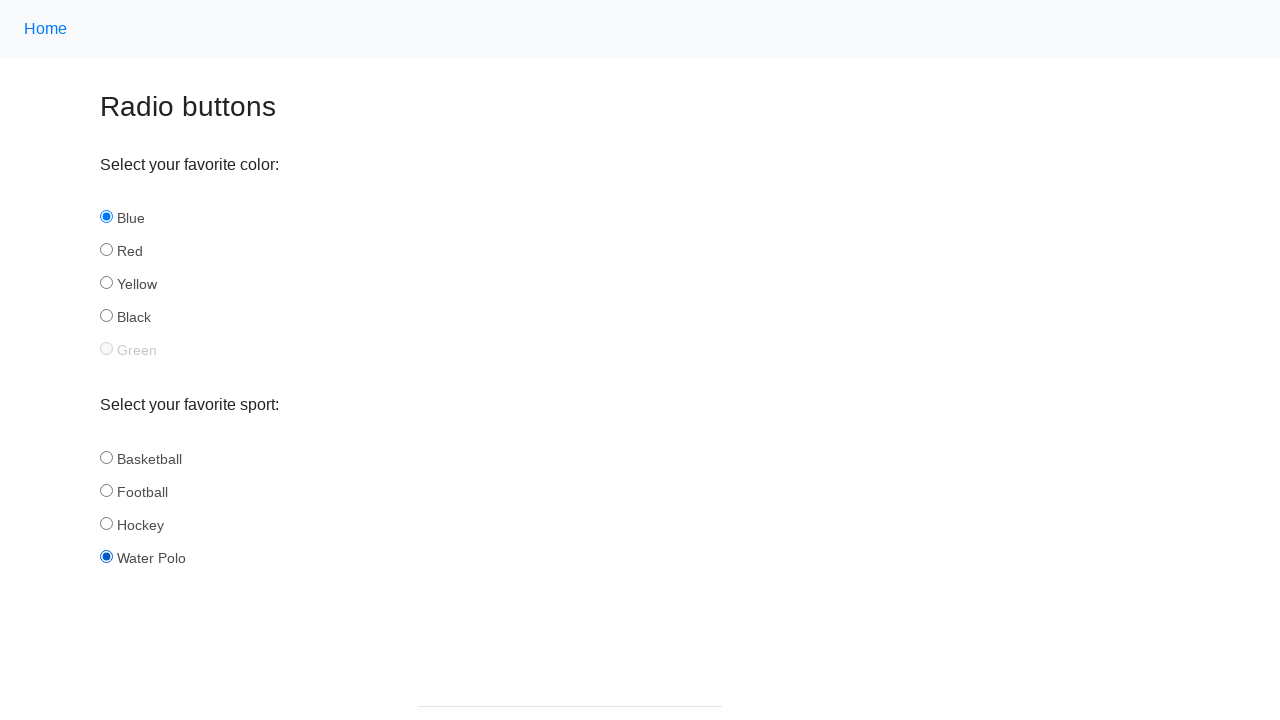

Clicked the hockey radio button at (106, 523) on input[name='sport'][id='hockey']
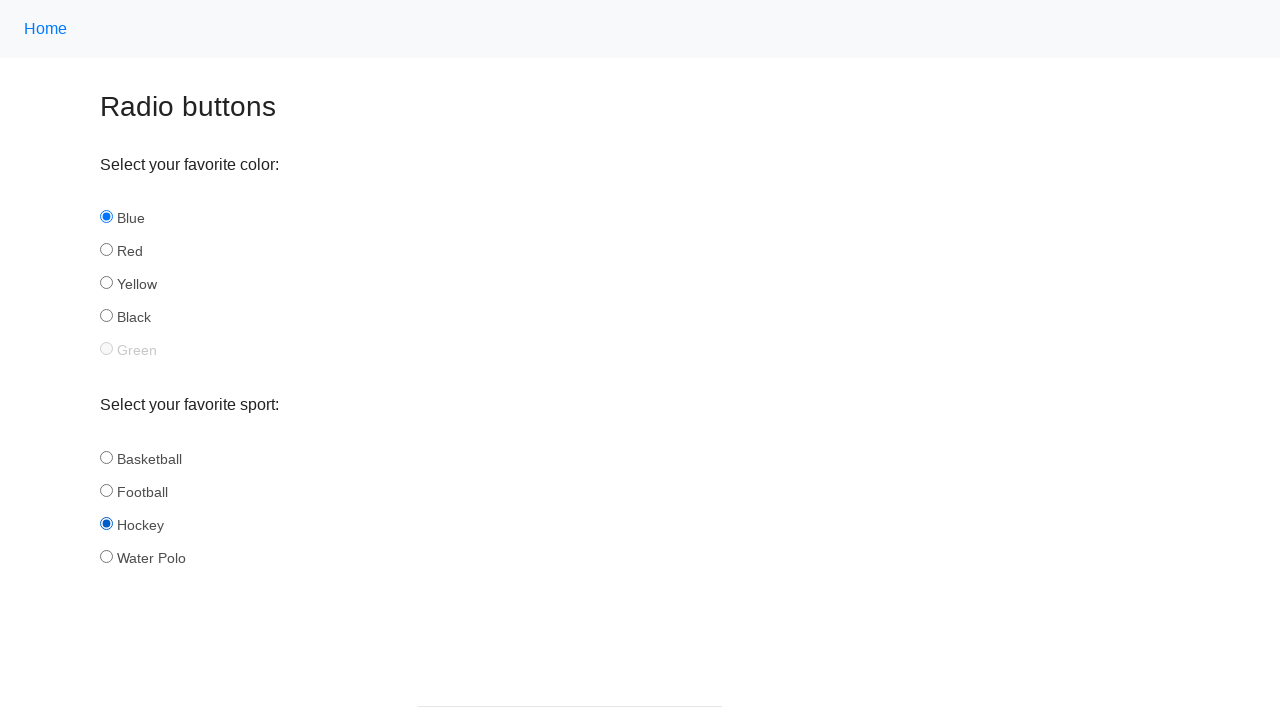

Verified hockey radio button is checked
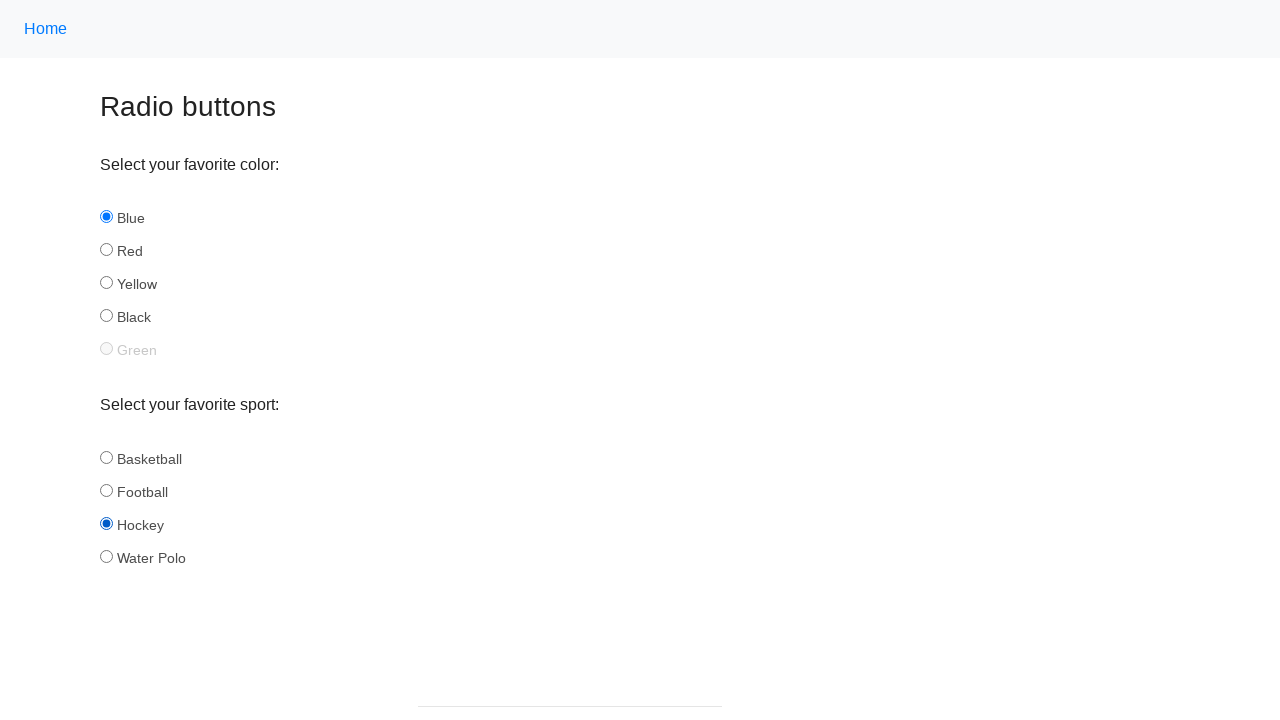

Printed verification result: hockey button is selected = True
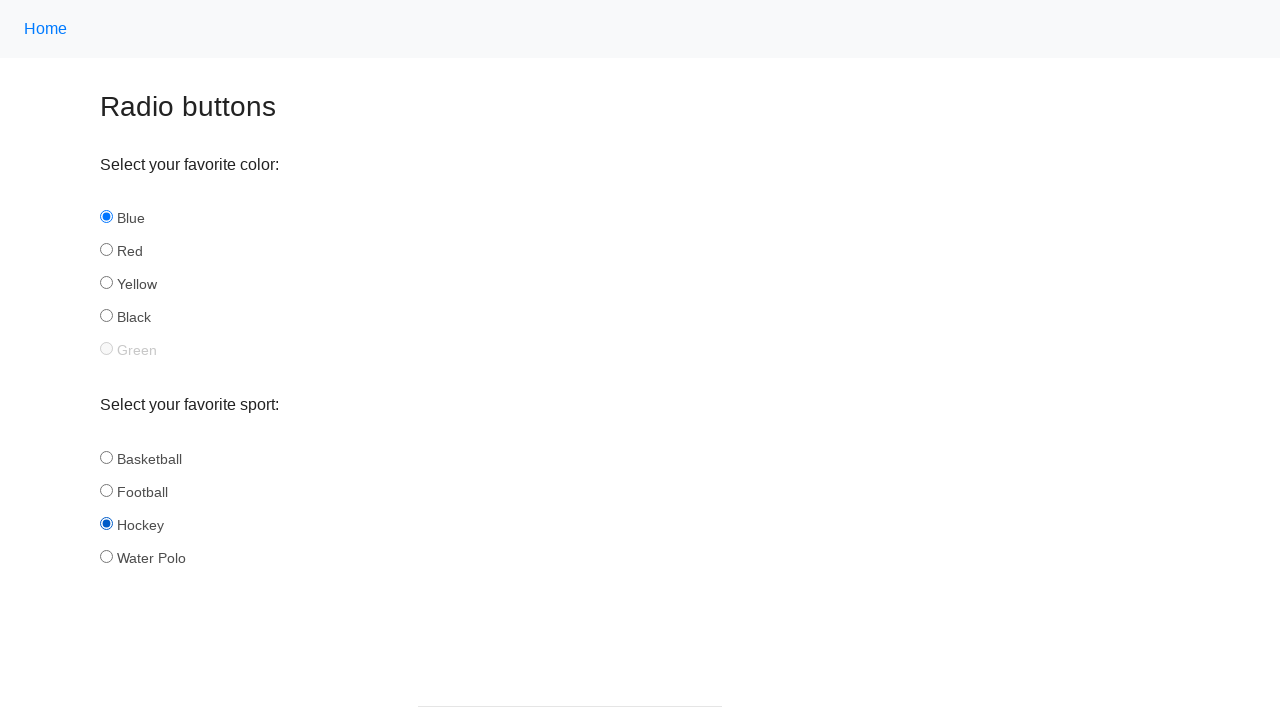

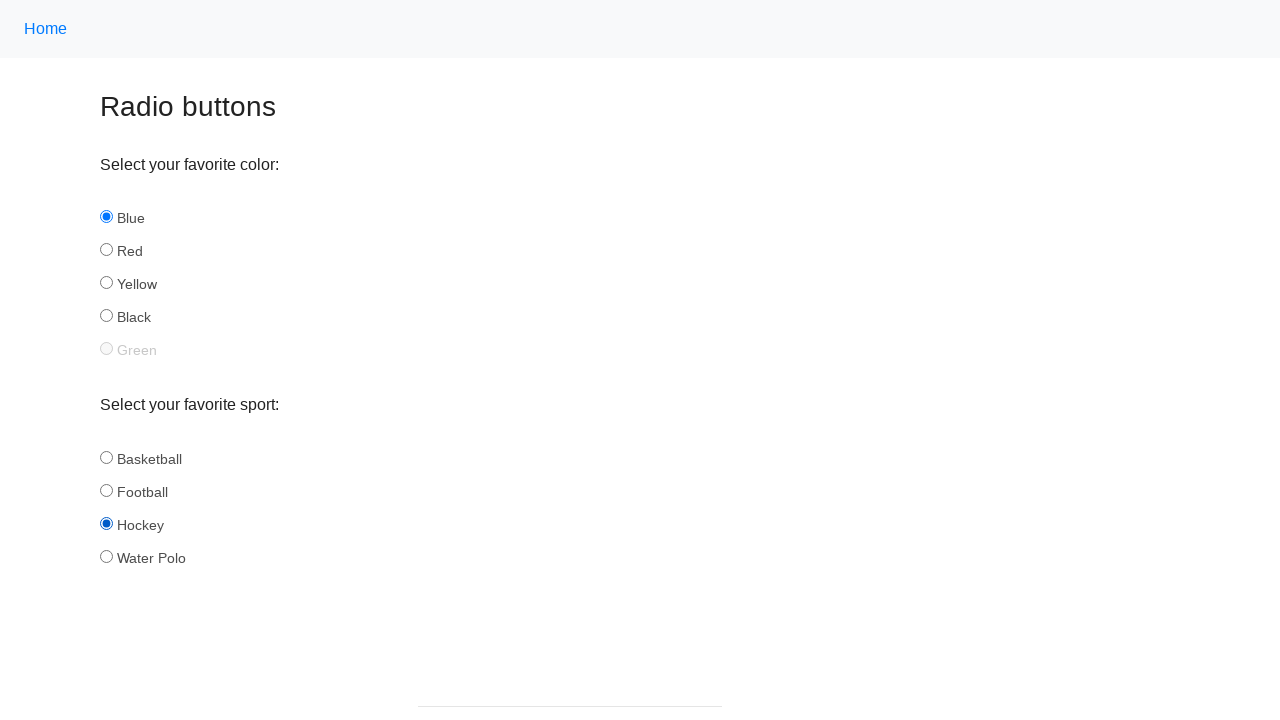